A simple smoke test that navigates to the LambdaTest homepage and verifies the page loads successfully.

Starting URL: https://www.lambdatest.com/

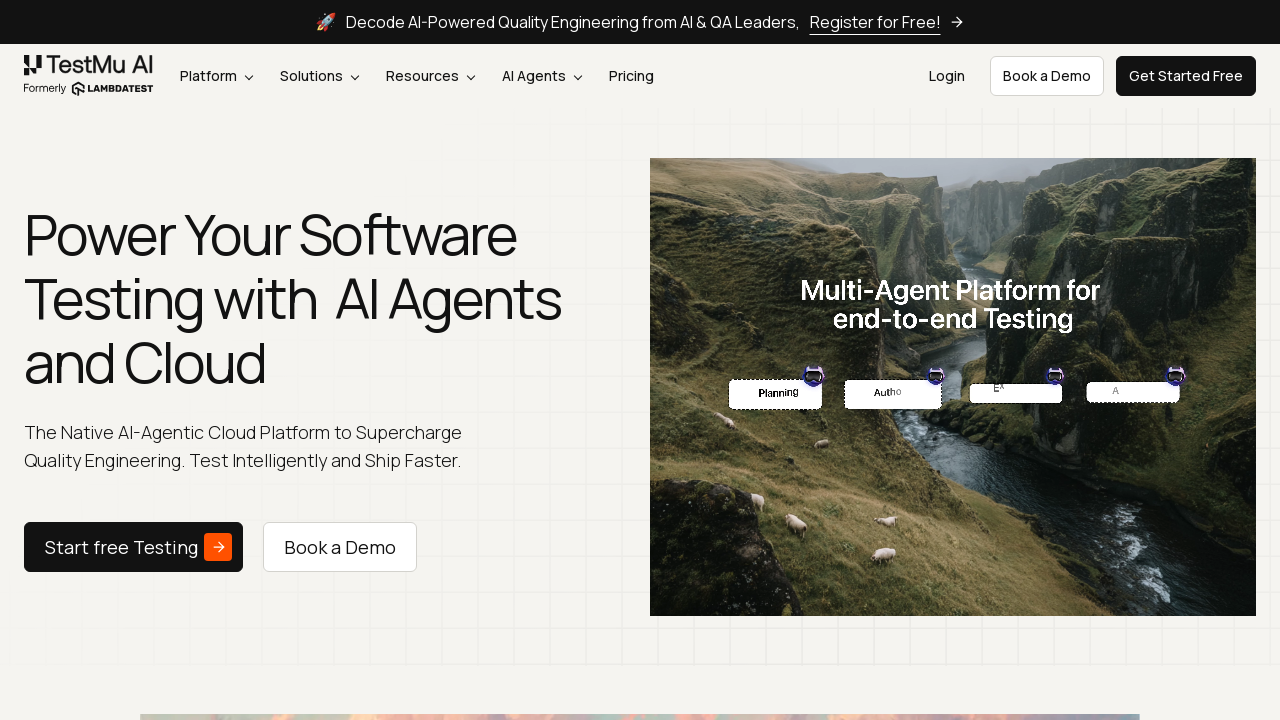

Page DOM content loaded
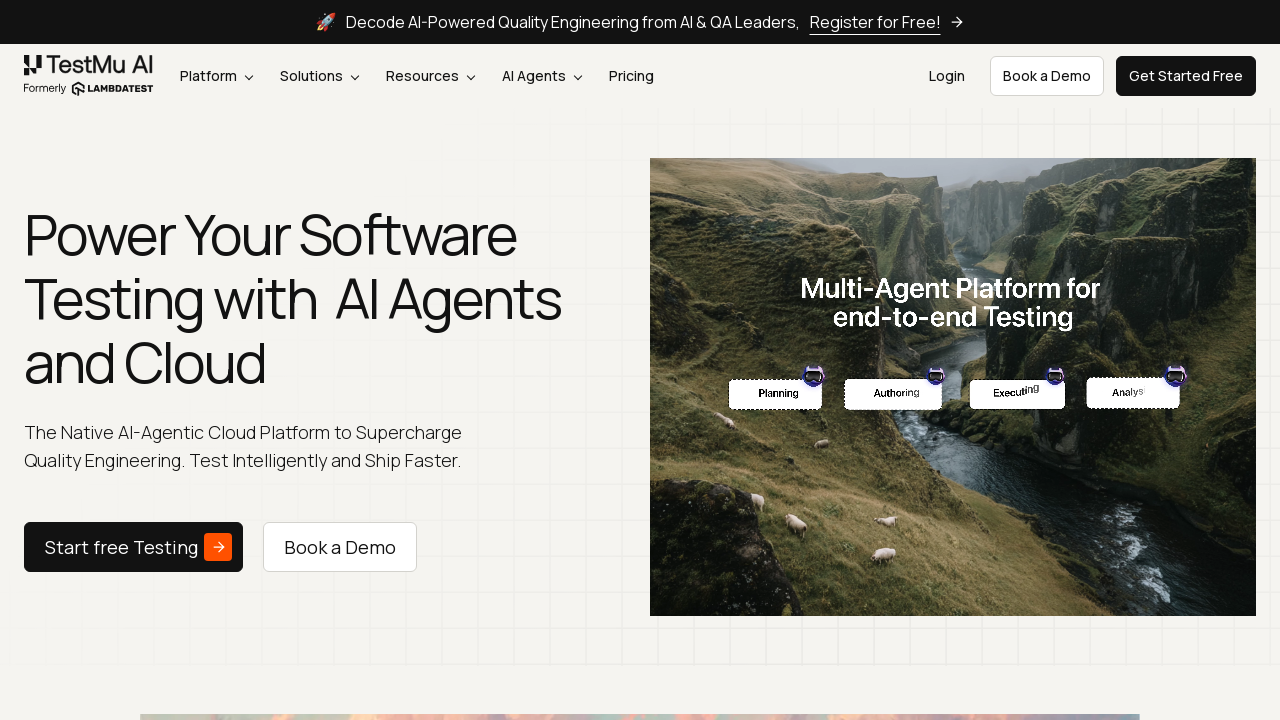

Body element found - LambdaTest homepage loaded successfully
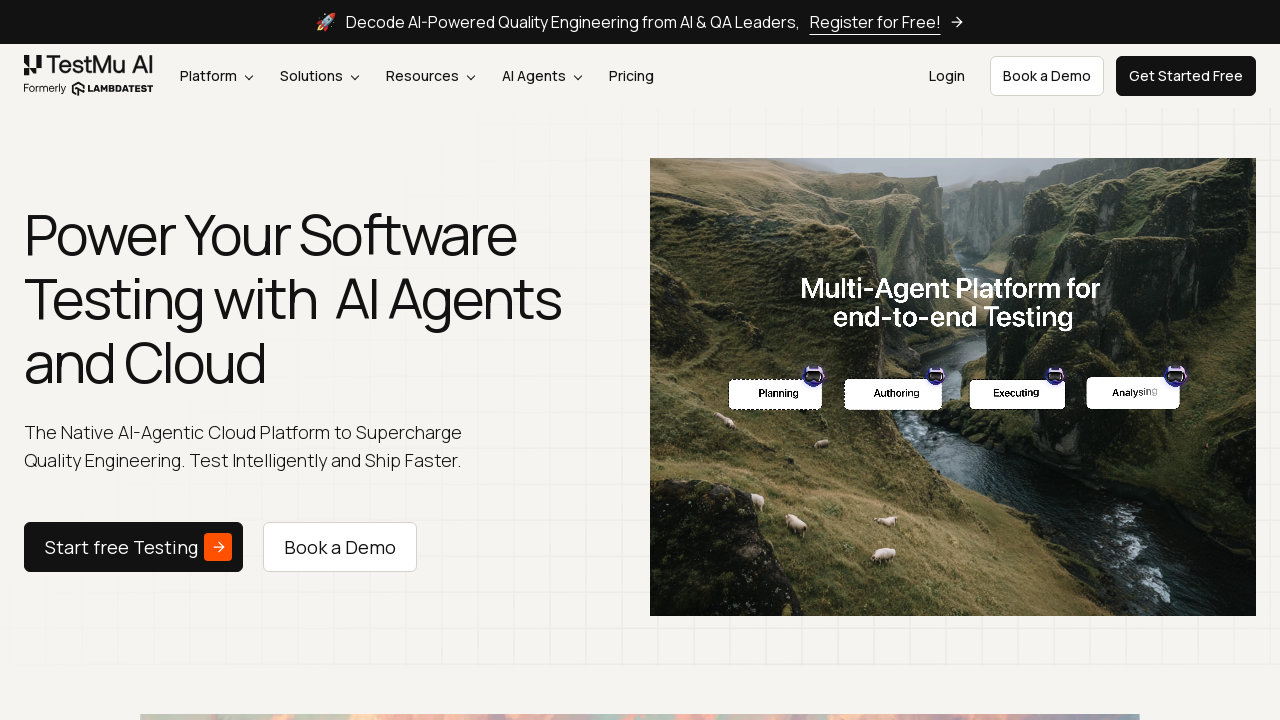

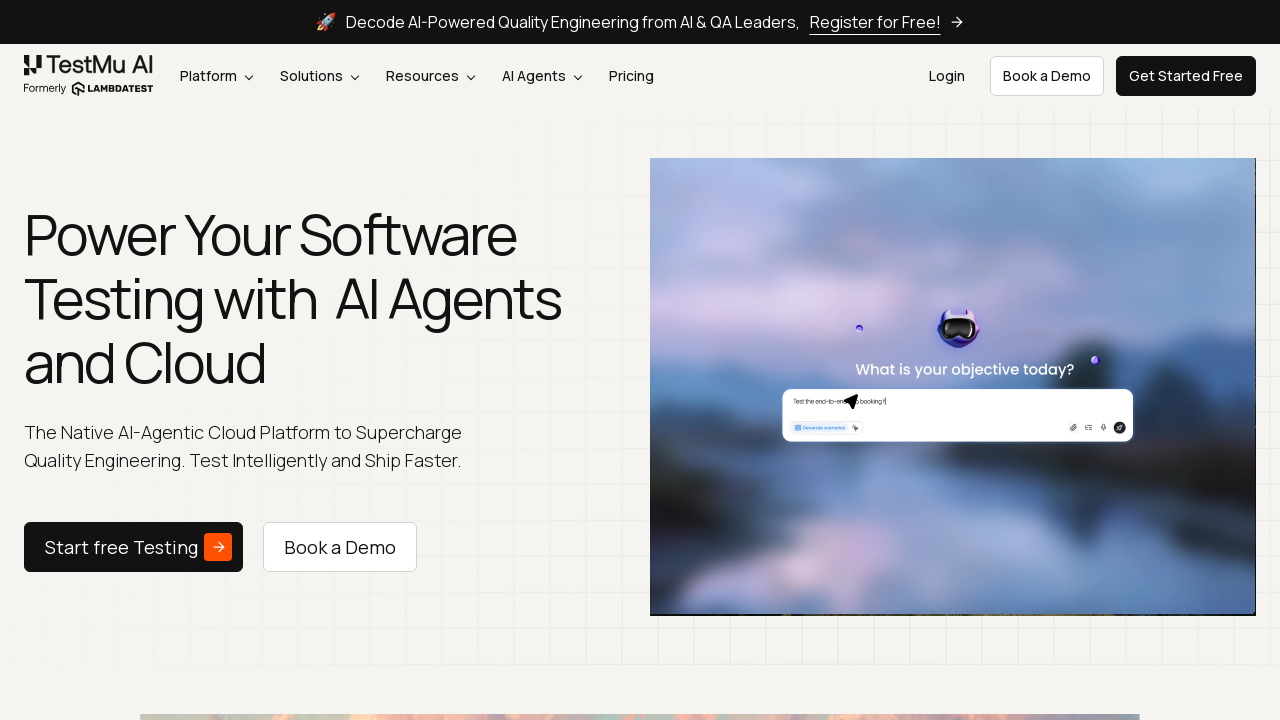